Solves a mathematical captcha by reading a value, calculating the result using a formula, and submitting the answer along with checkbox selections

Starting URL: http://suninjuly.github.io/math.html

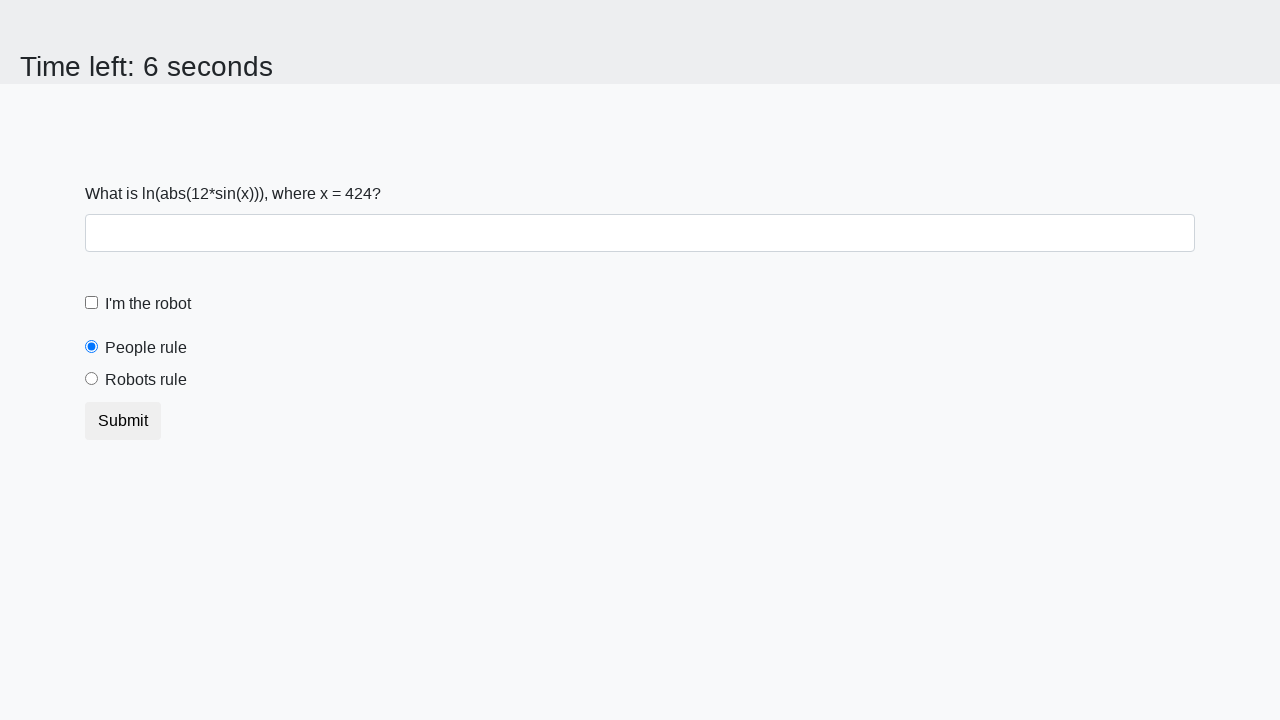

Located the input value element
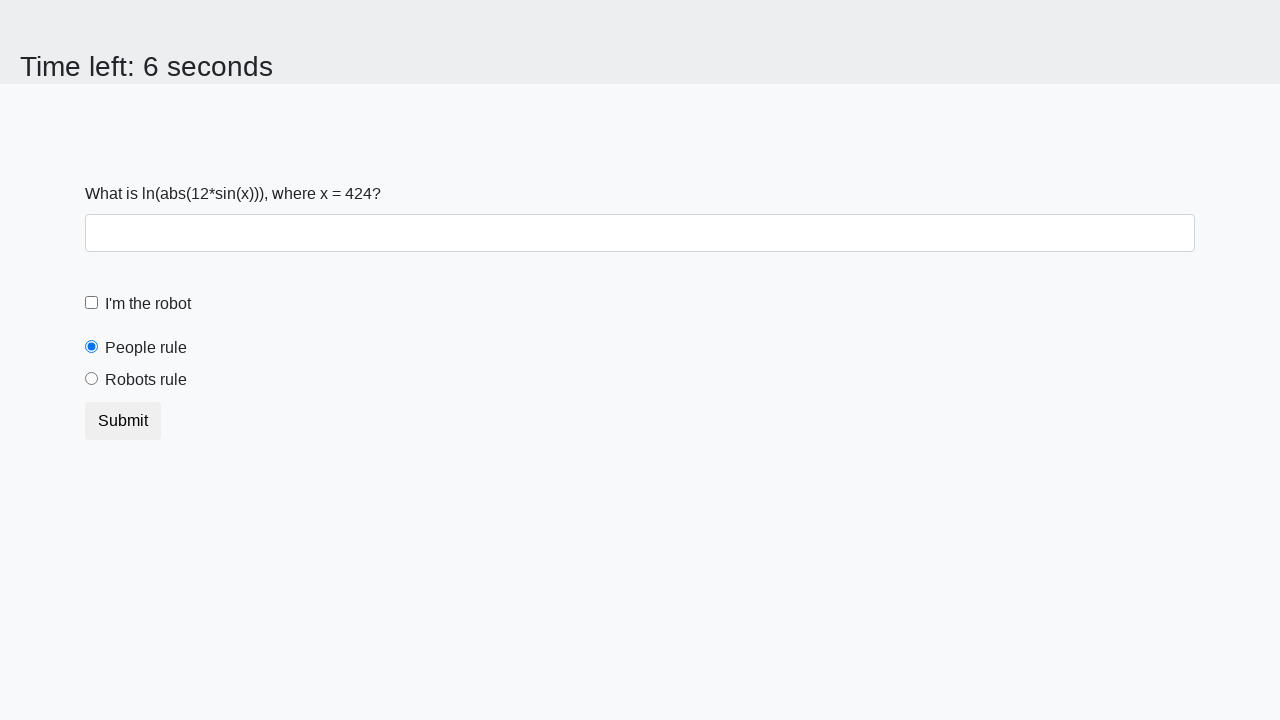

Extracted the value from input element
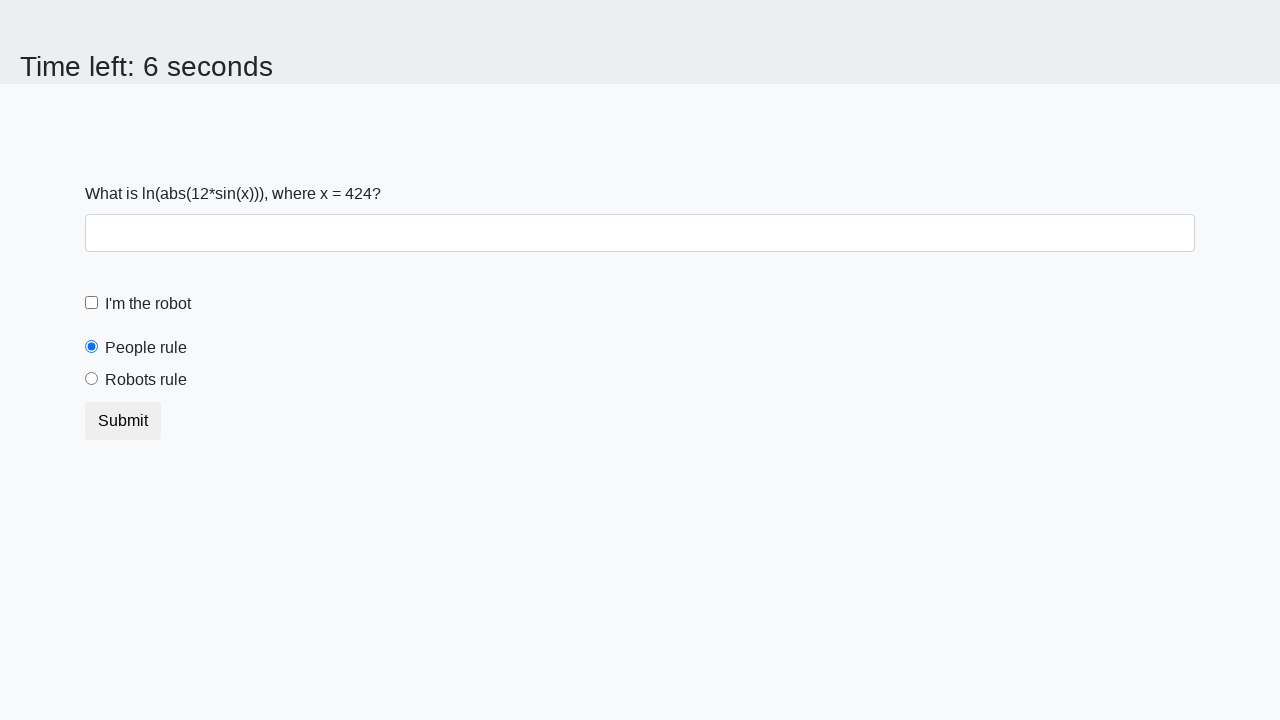

Calculated the mathematical result using the formula
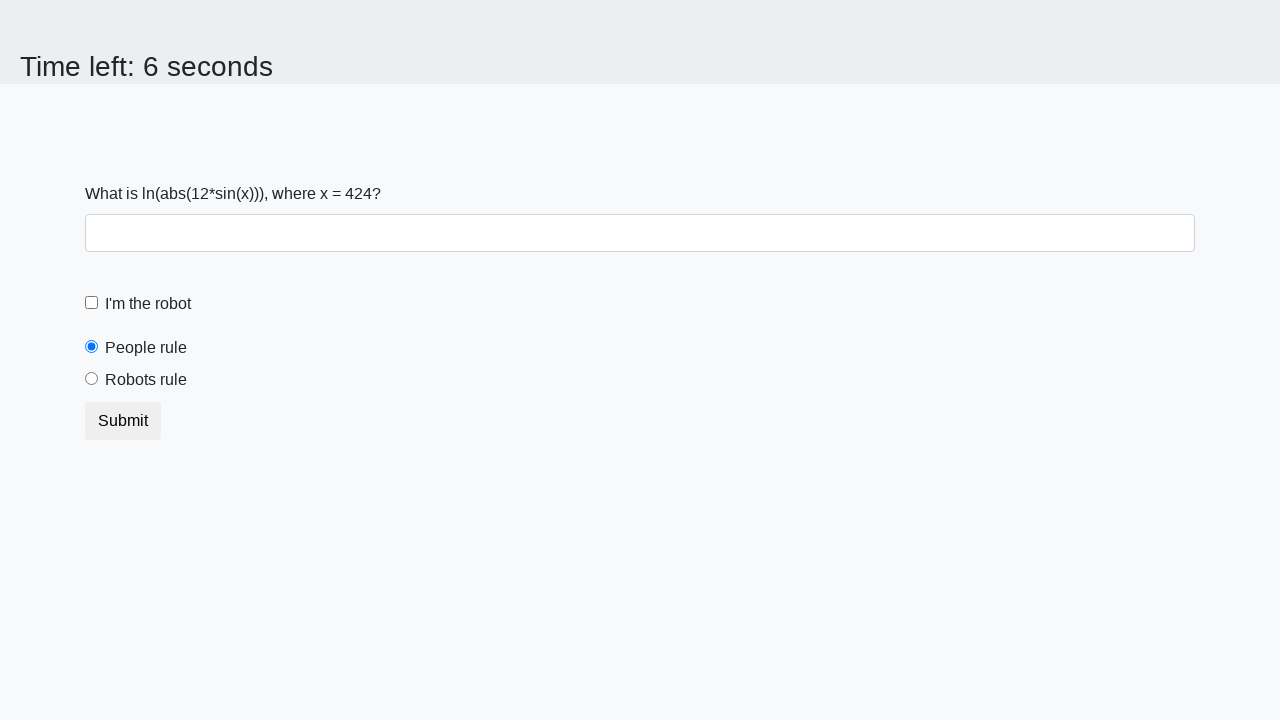

Filled answer field with calculated result on #answer
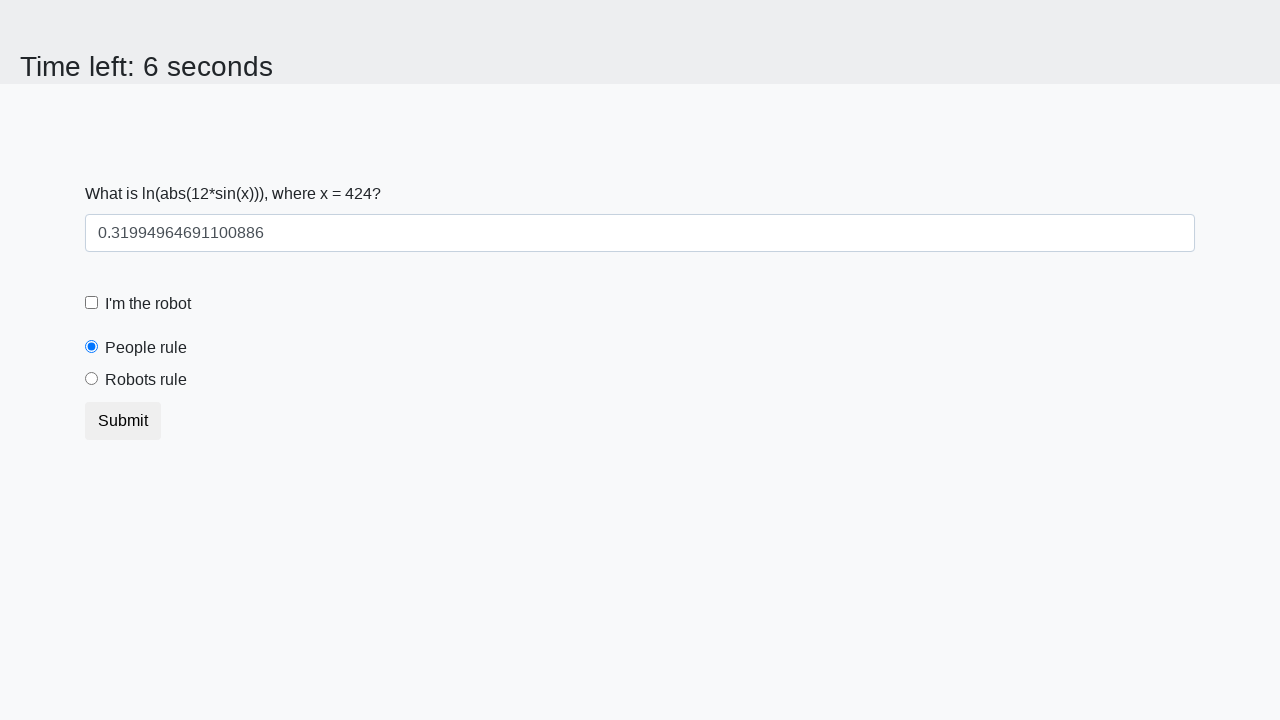

Clicked the robot checkbox at (92, 303) on #robotCheckbox
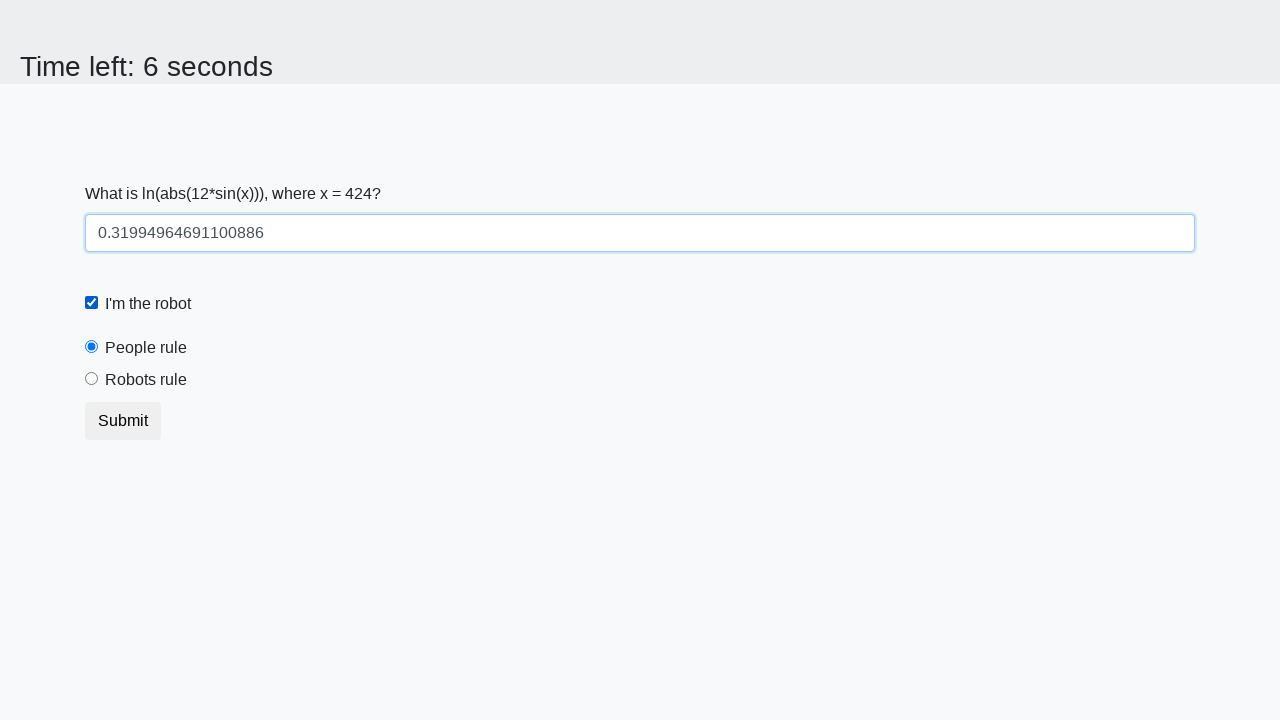

Clicked the 'robots rule' radio button at (92, 379) on #robotsRule
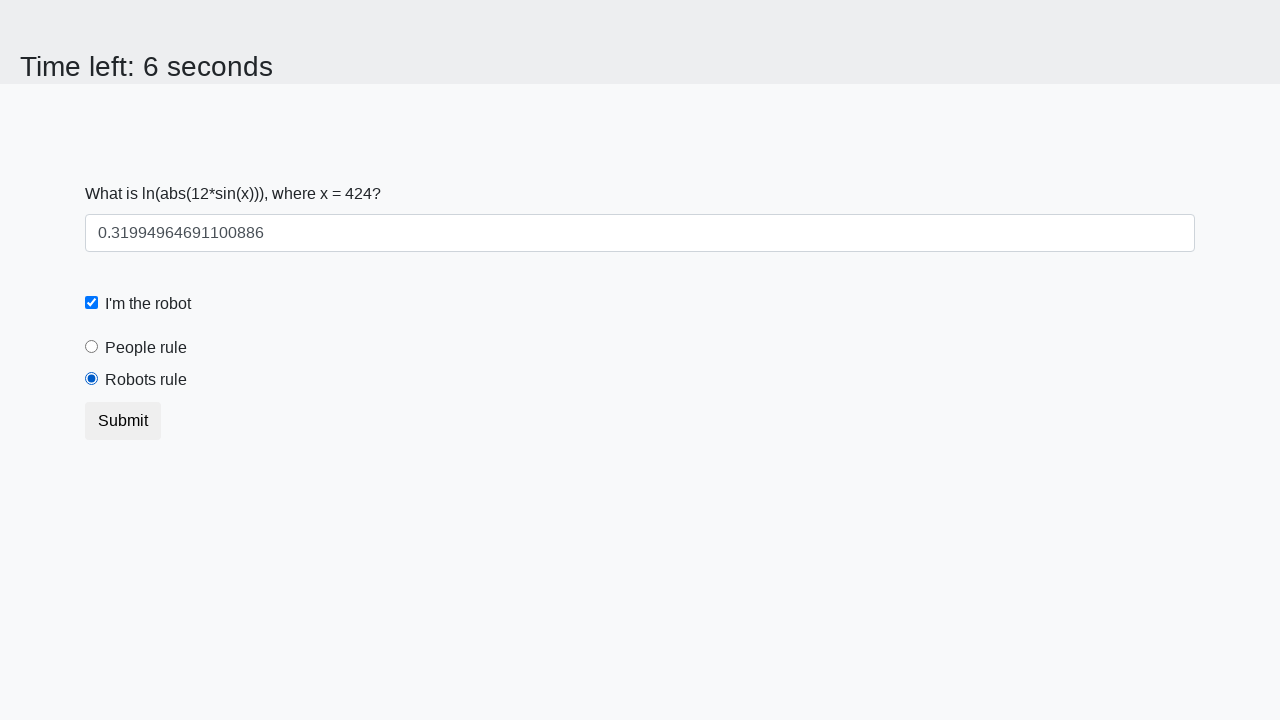

Clicked the submit button to complete the captcha at (123, 421) on [type='submit']
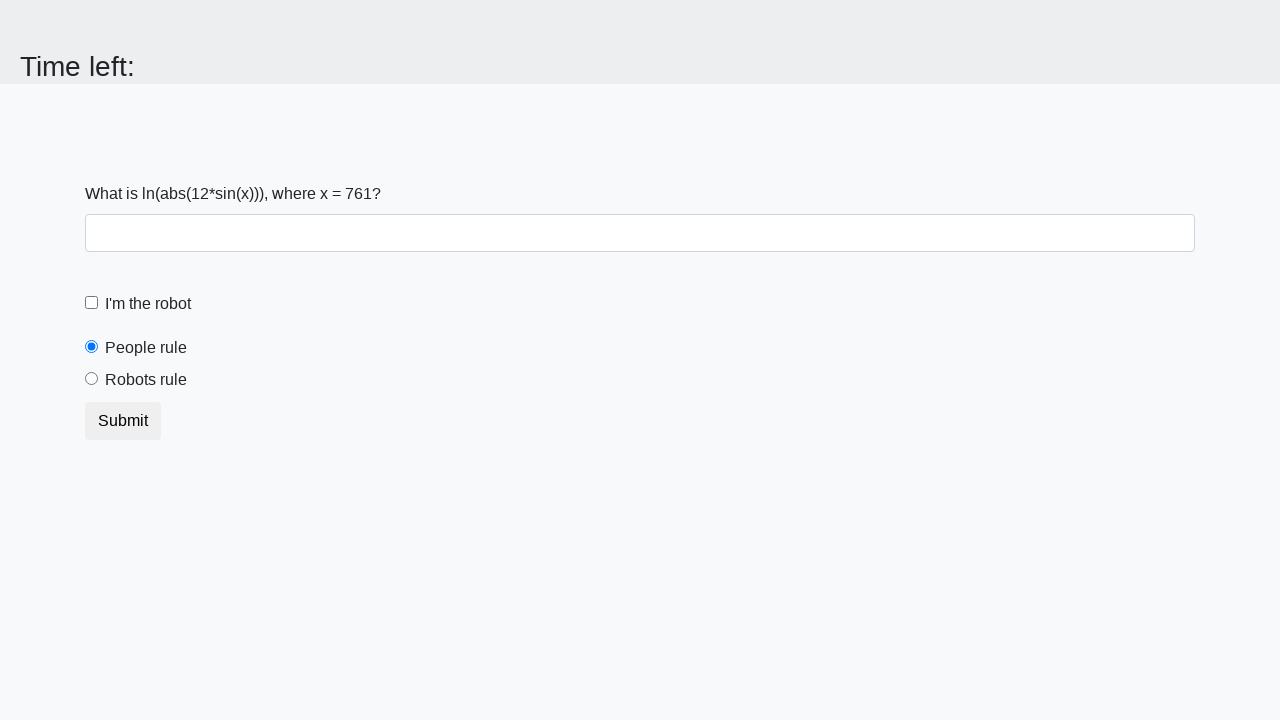

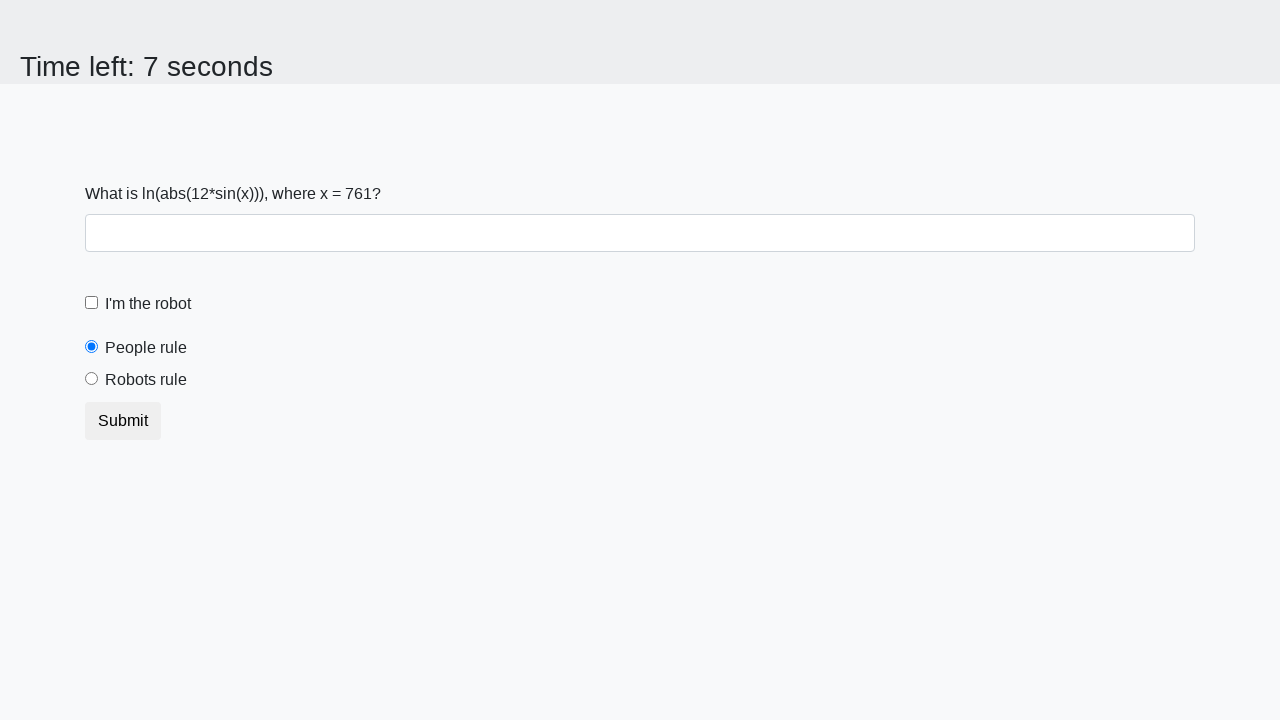